Tests drag and drop functionality on jQuery UI demo page by switching to an iframe and dragging an element onto a drop target

Starting URL: https://jqueryui.com/droppable

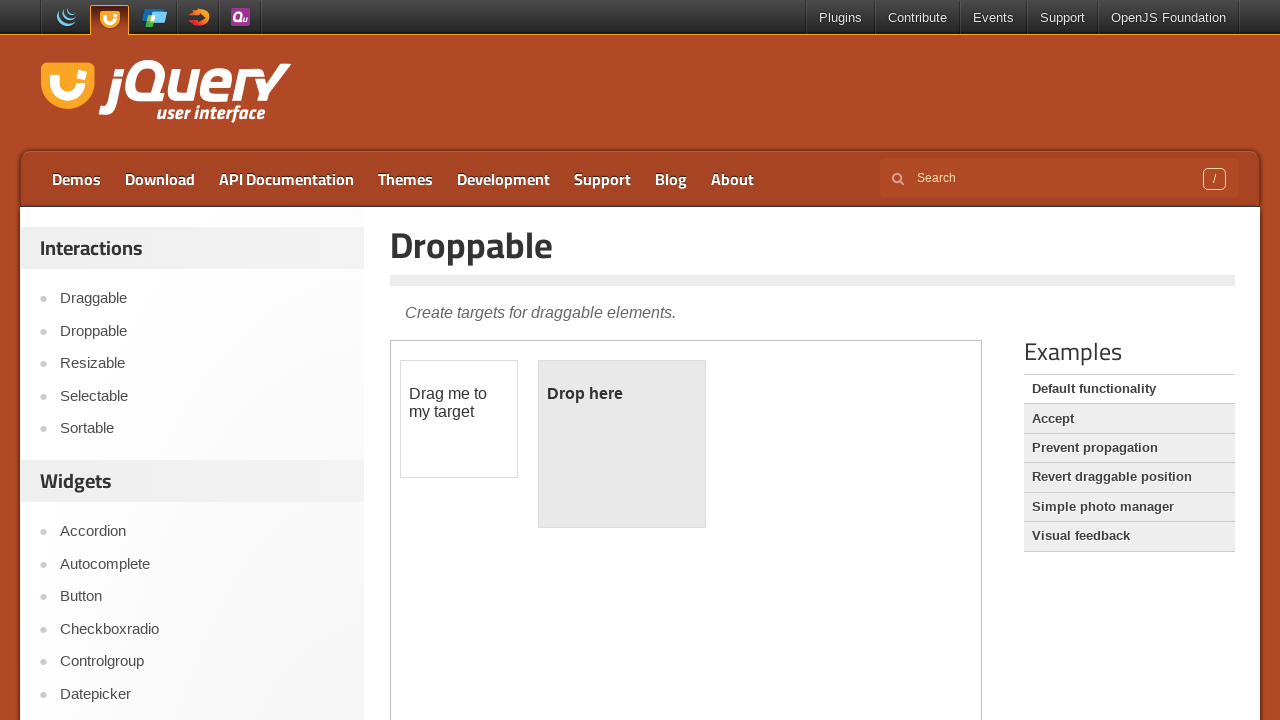

Located and switched to demo iframe
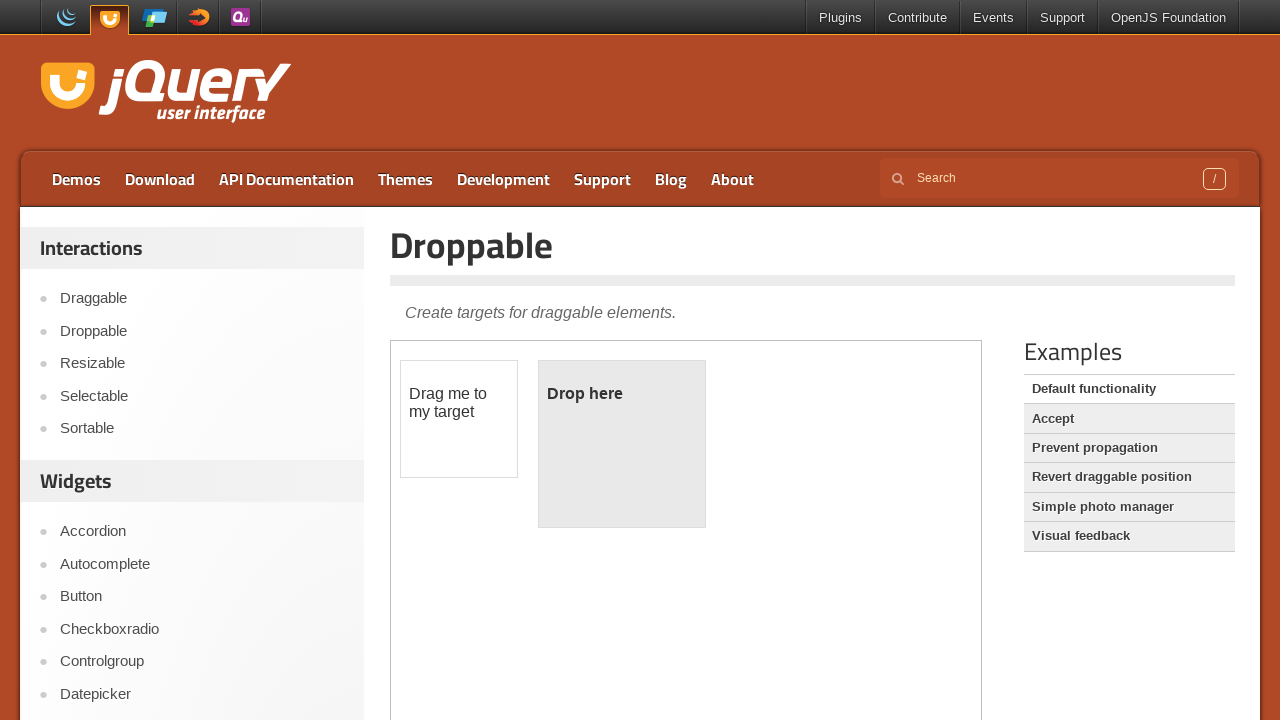

Located draggable element within iframe
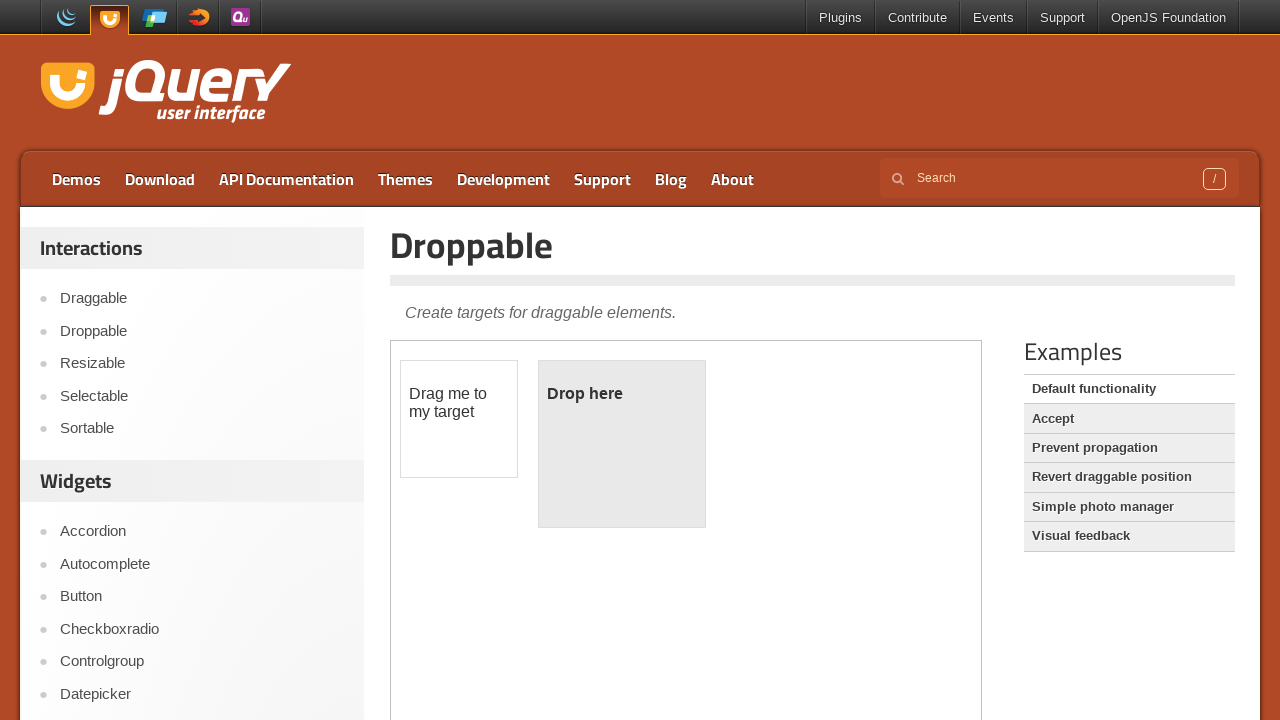

Located droppable target element within iframe
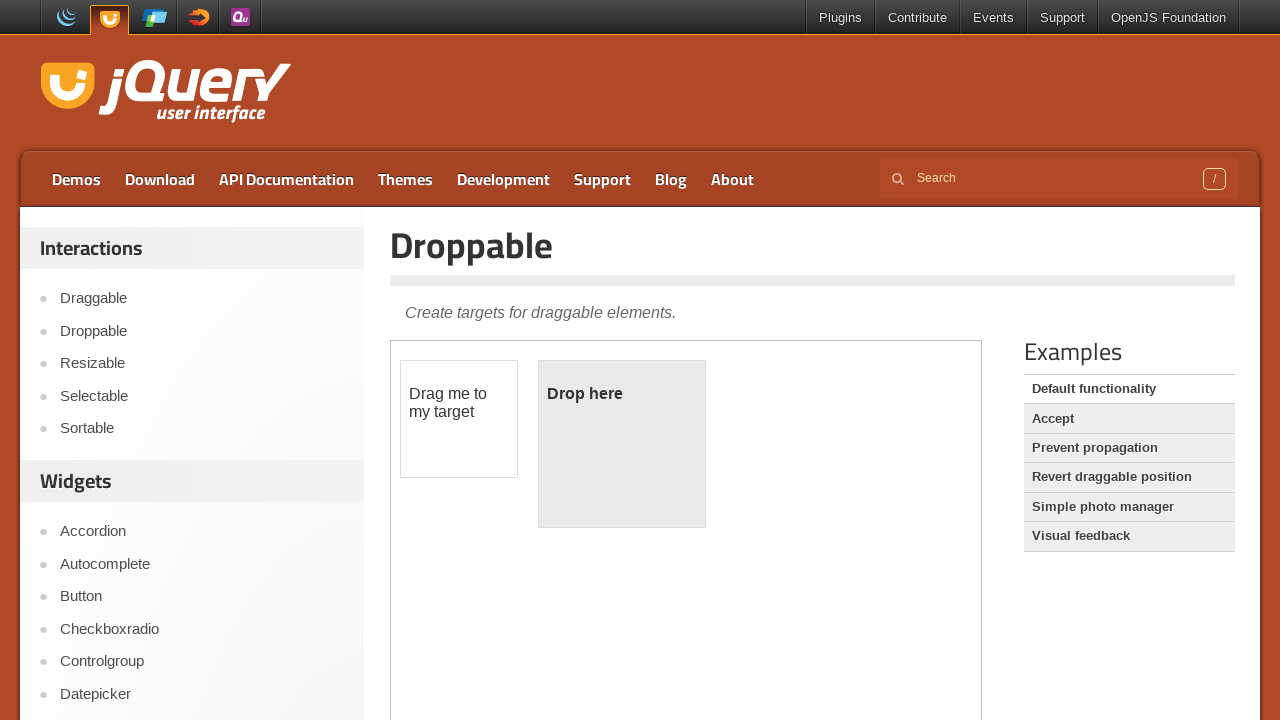

Dragged draggable element onto droppable target at (622, 444)
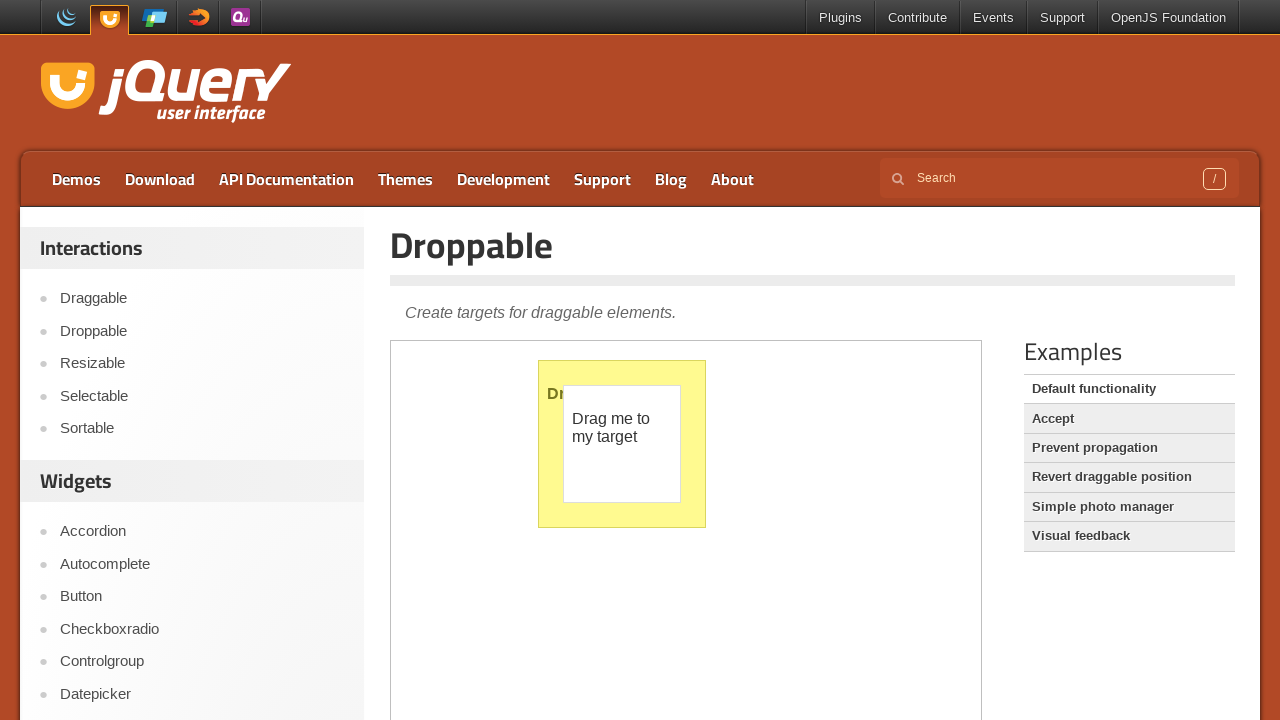

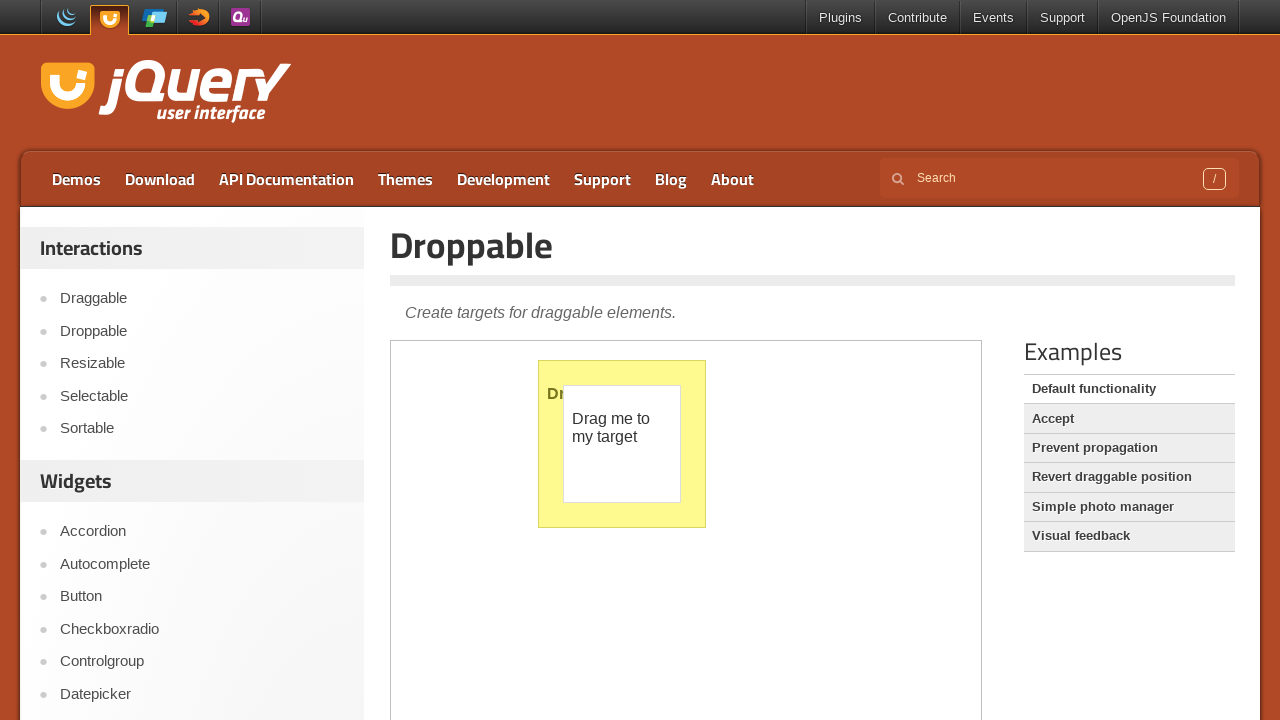